Scrolls to footer section and verifies all footer links are accessible

Starting URL: https://www.rahulshettyacademy.com/AutomationPractice/

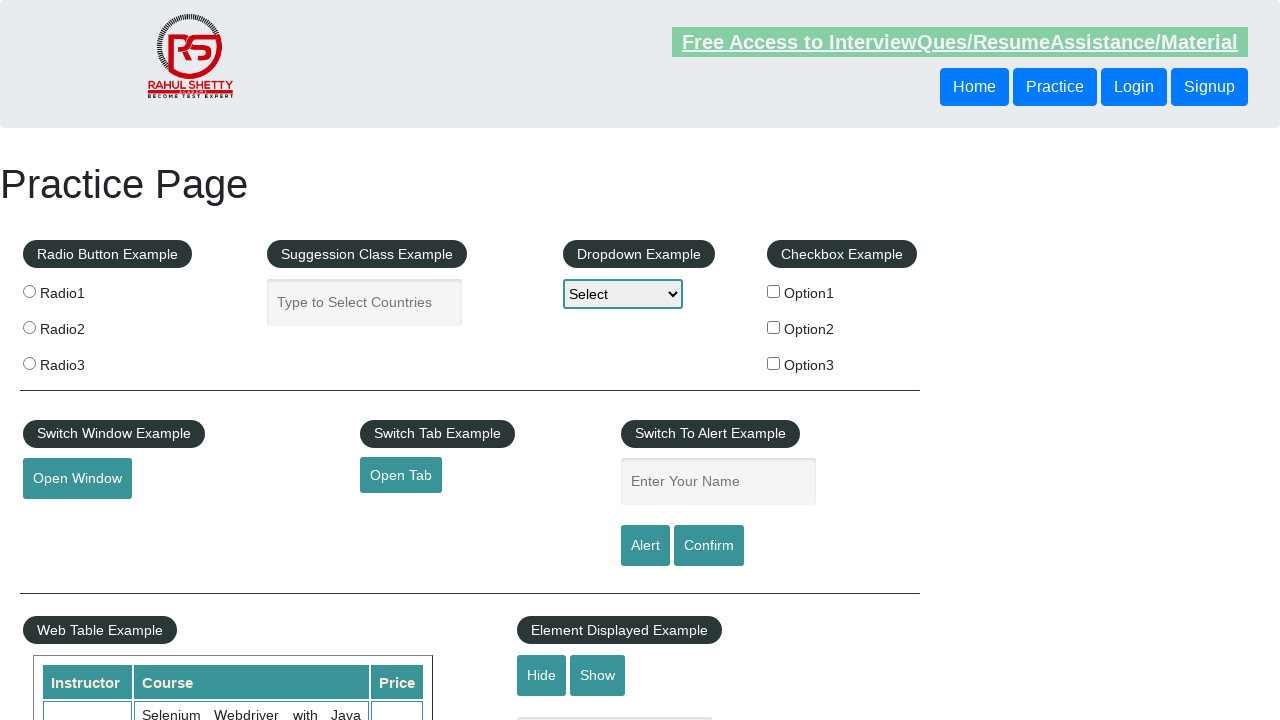

Scrolled to bottom of page to view footer section
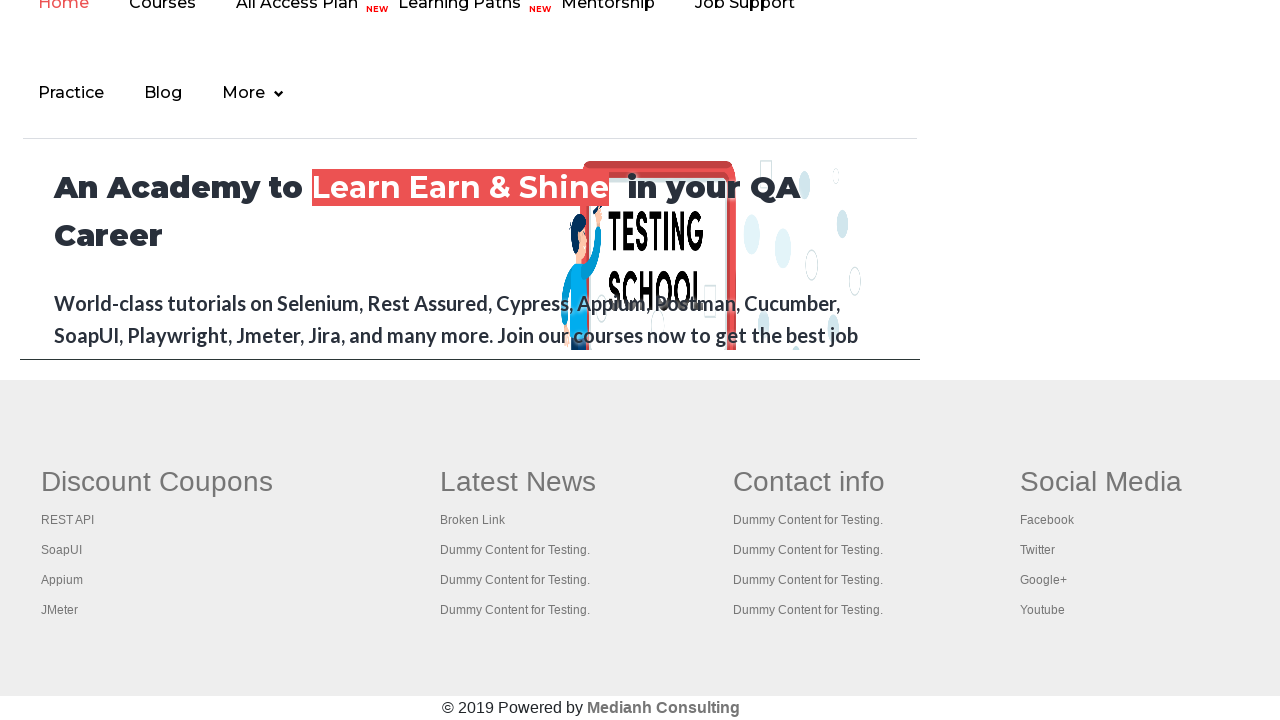

Located all footer link elements
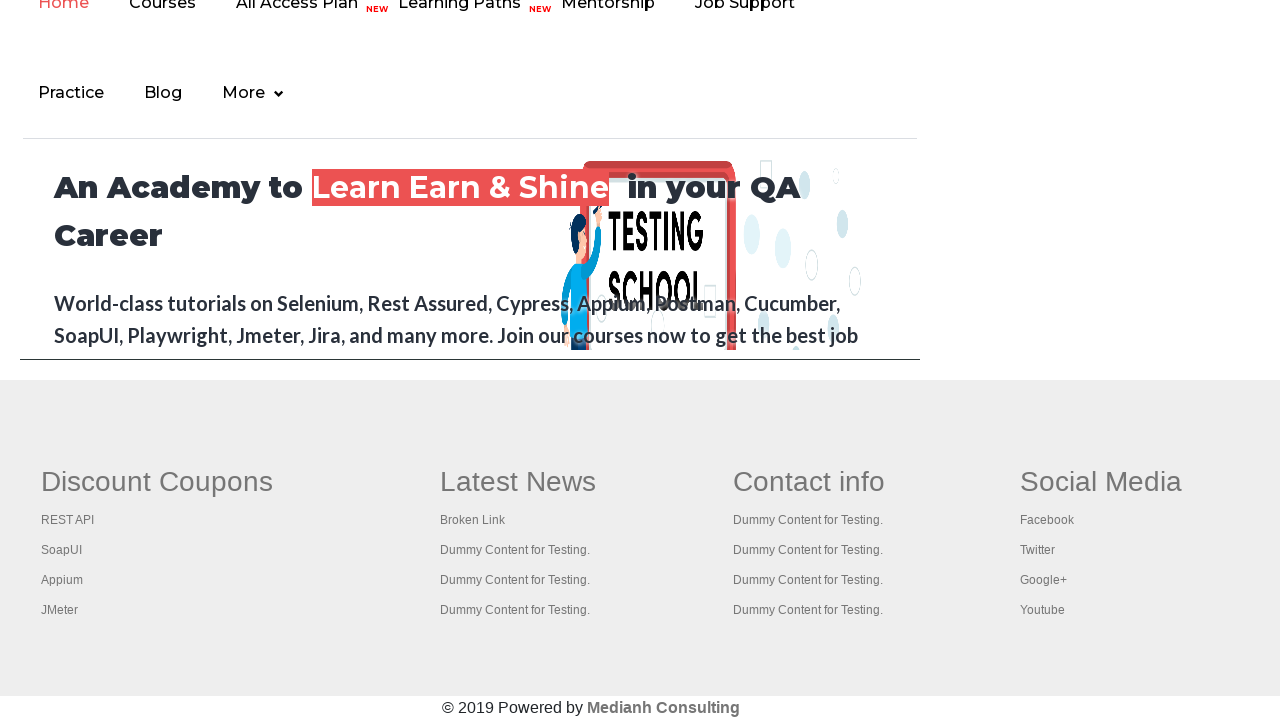

Found 0 footer links to verify
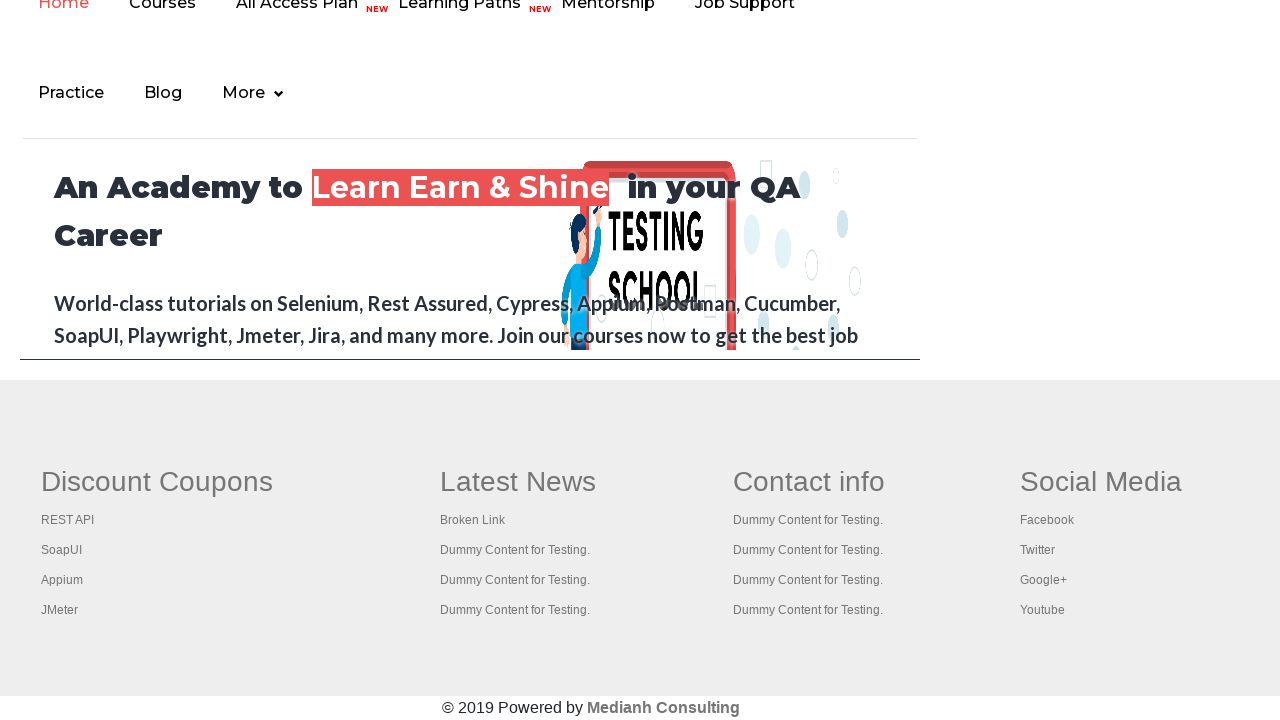

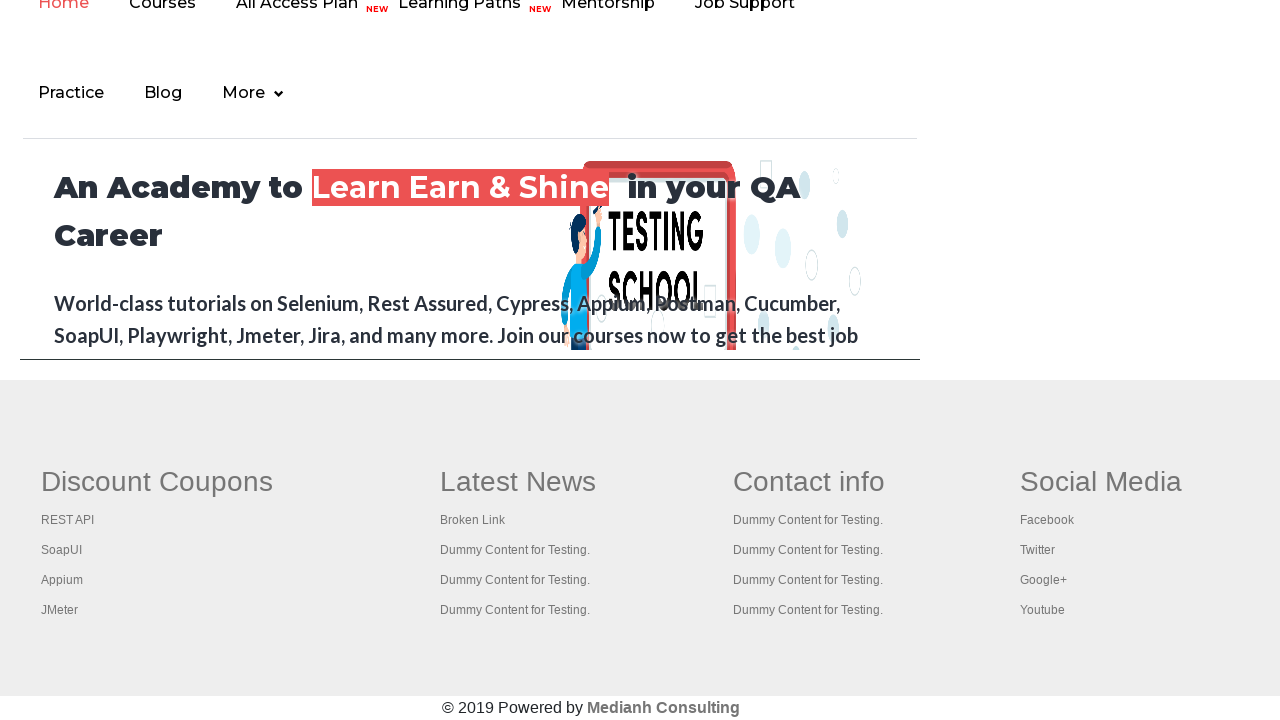